Navigates to a dropdown practice page and verifies the page URL and title are correct

Starting URL: https://rahulshettyacademy.com/dropdownsPractise

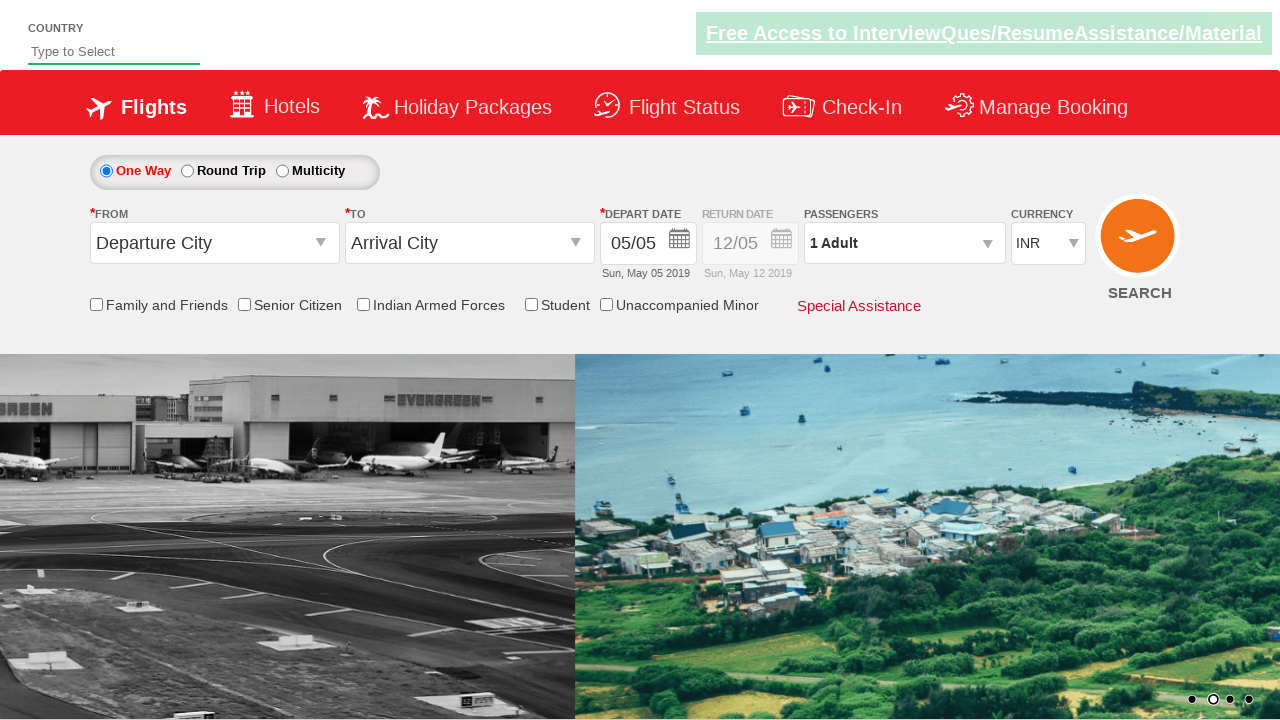

Verified page URL is correct
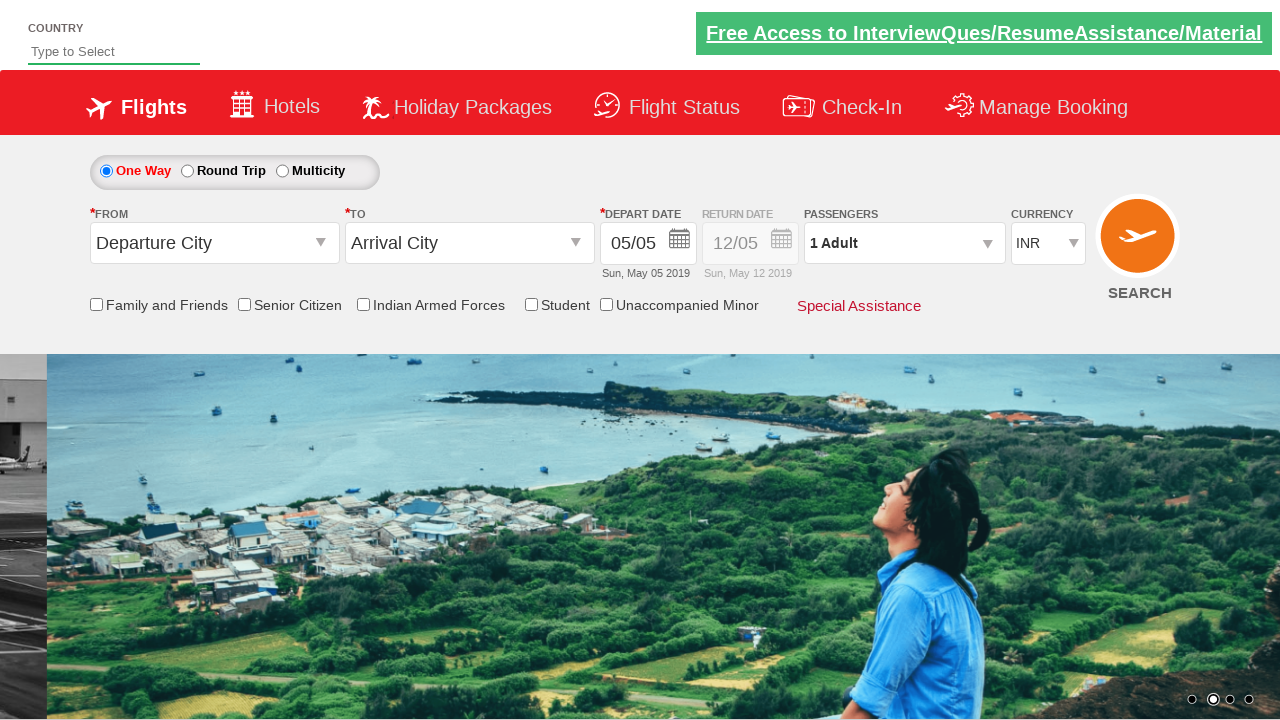

Retrieved page title: QAClickJet - Flight Booking for Domestic and International, Cheap Air Tickets
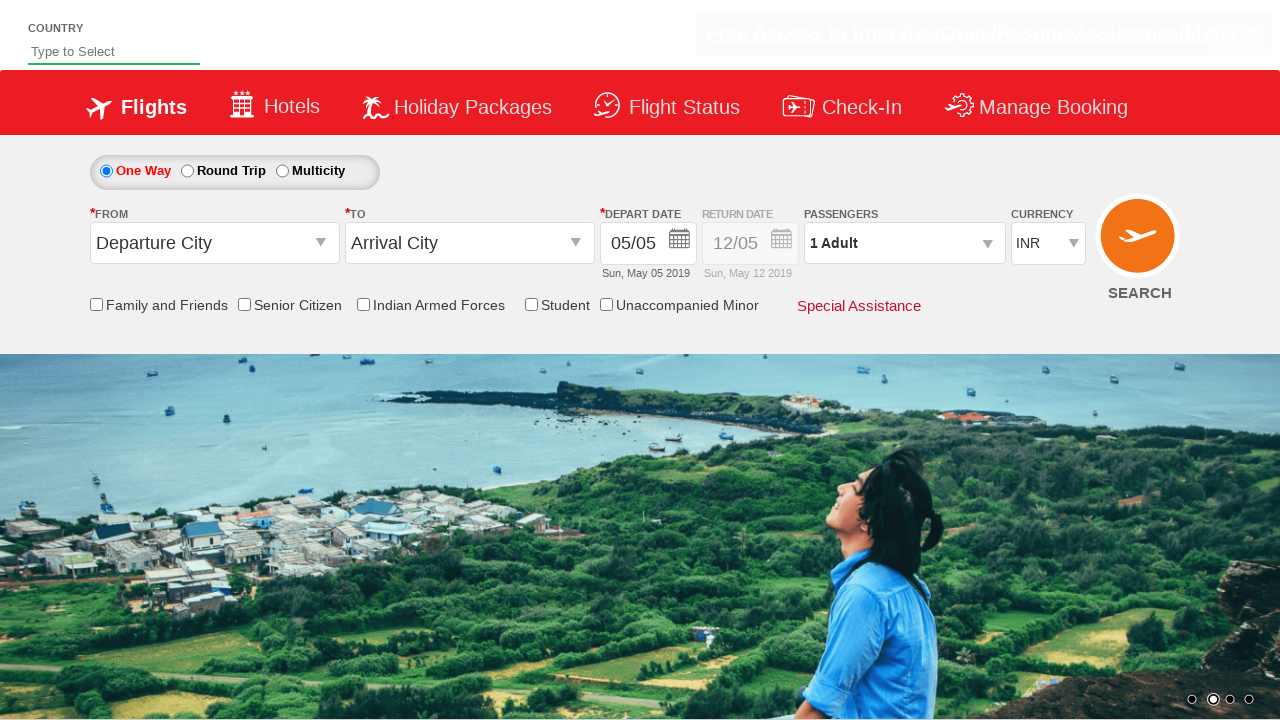

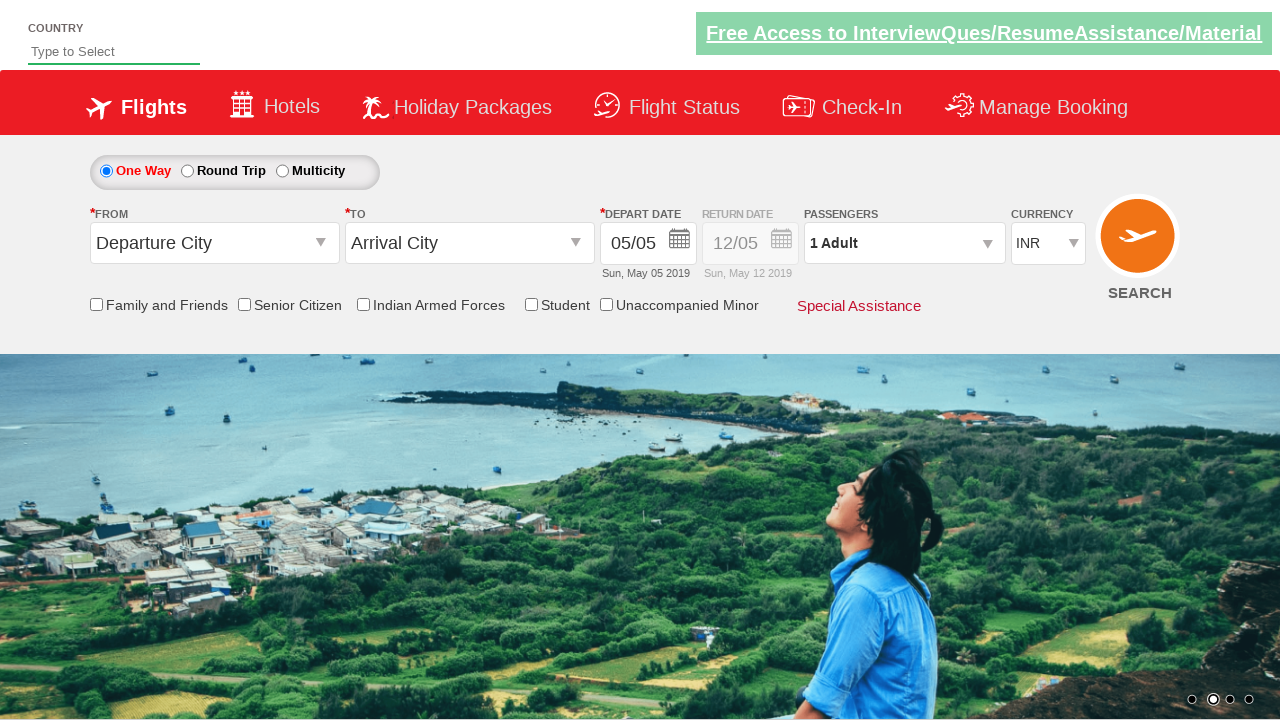